Tests JavaScript confirm dialog by clicking the second button, dismissing the dialog, and verifying the result does not contain 'successfully'

Starting URL: https://the-internet.herokuapp.com/javascript_alerts

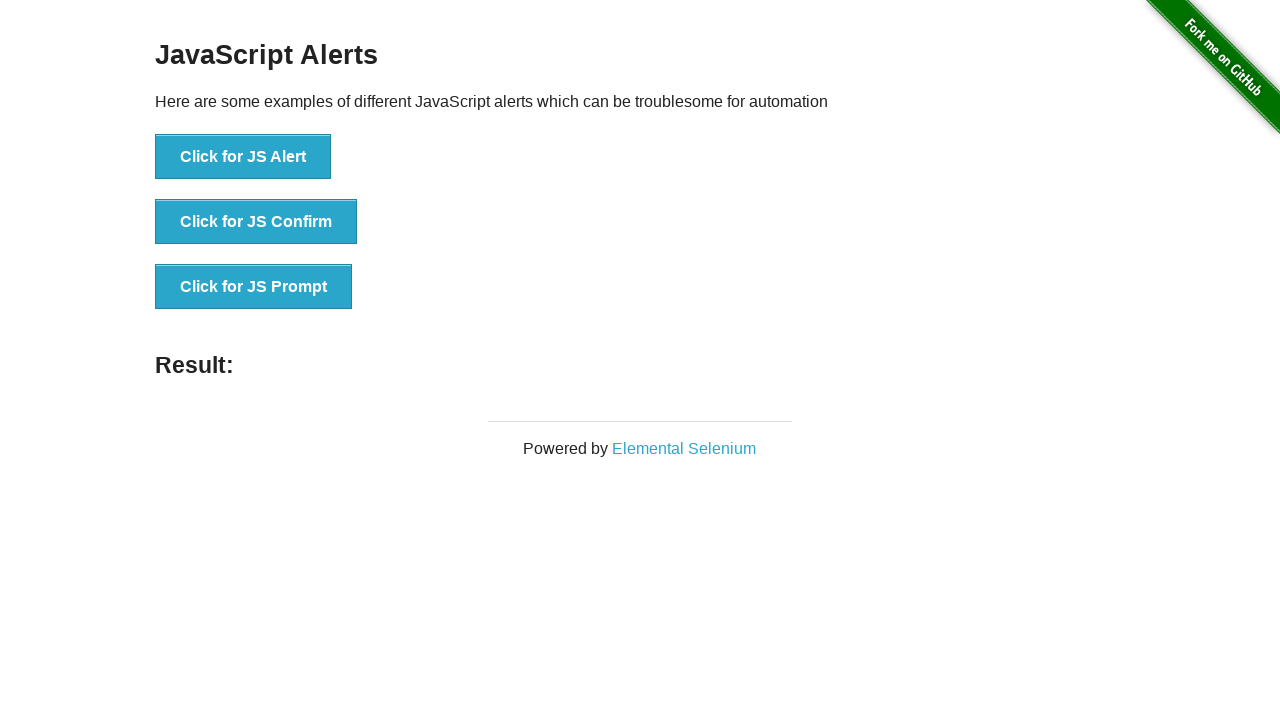

Set up dialog handler to dismiss the confirm dialog
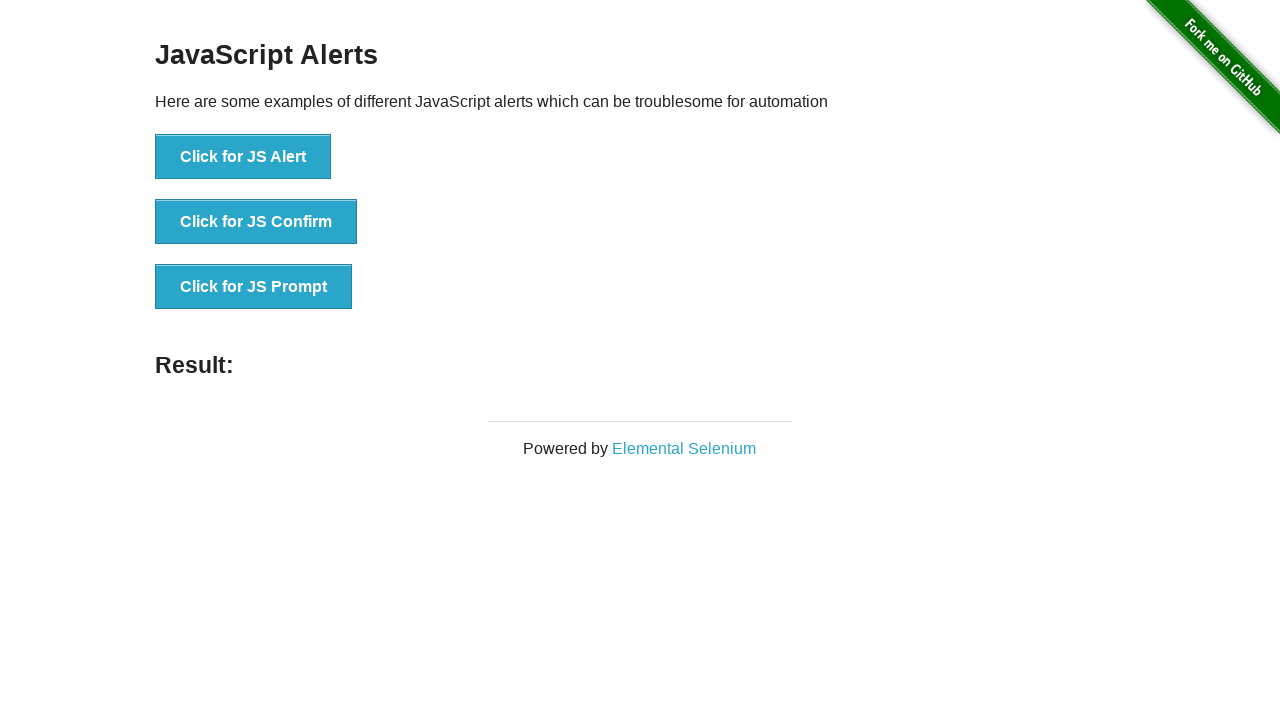

Clicked the confirm button to trigger JavaScript confirm dialog at (256, 222) on button[onclick='jsConfirm()']
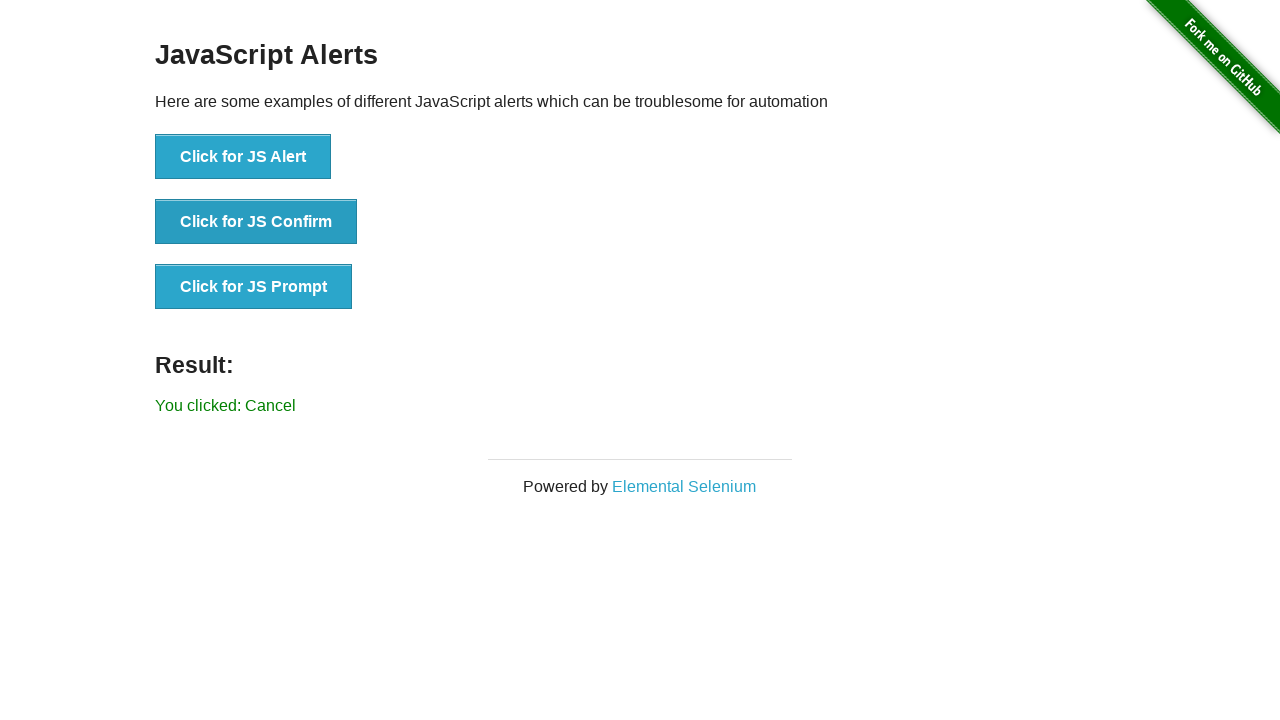

Waited for result message to appear
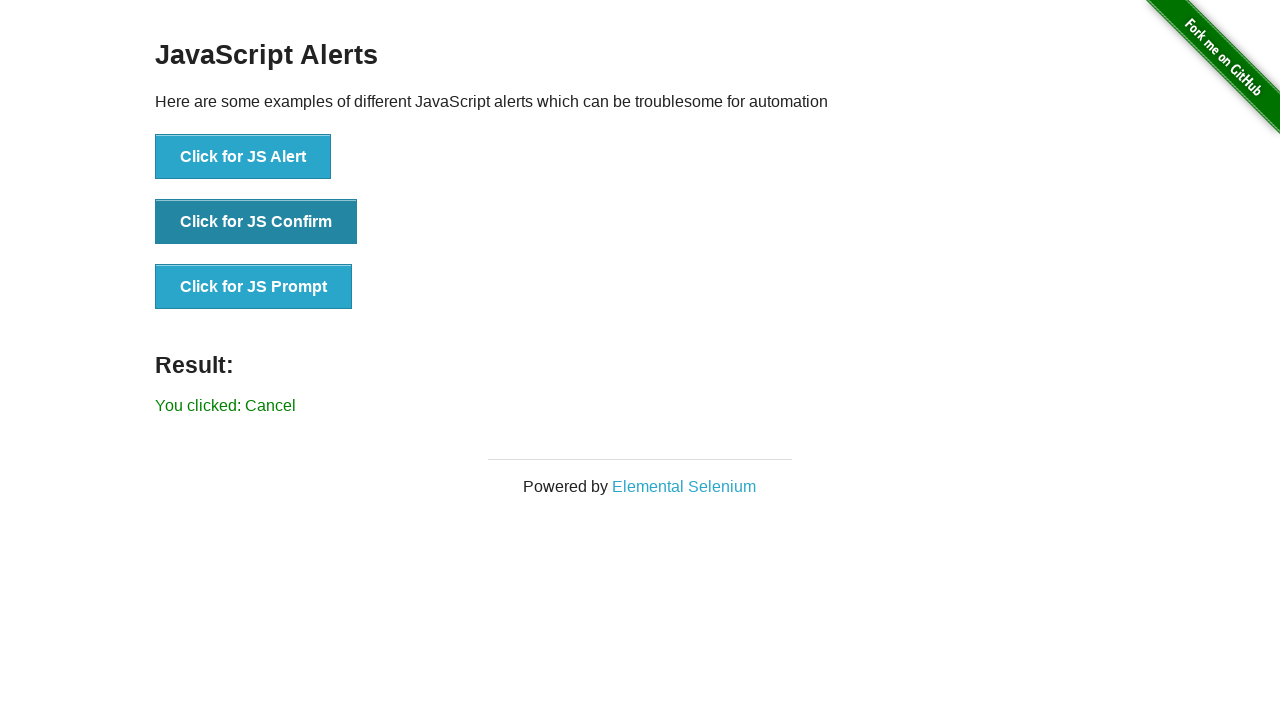

Retrieved result text: 'You clicked: Cancel'
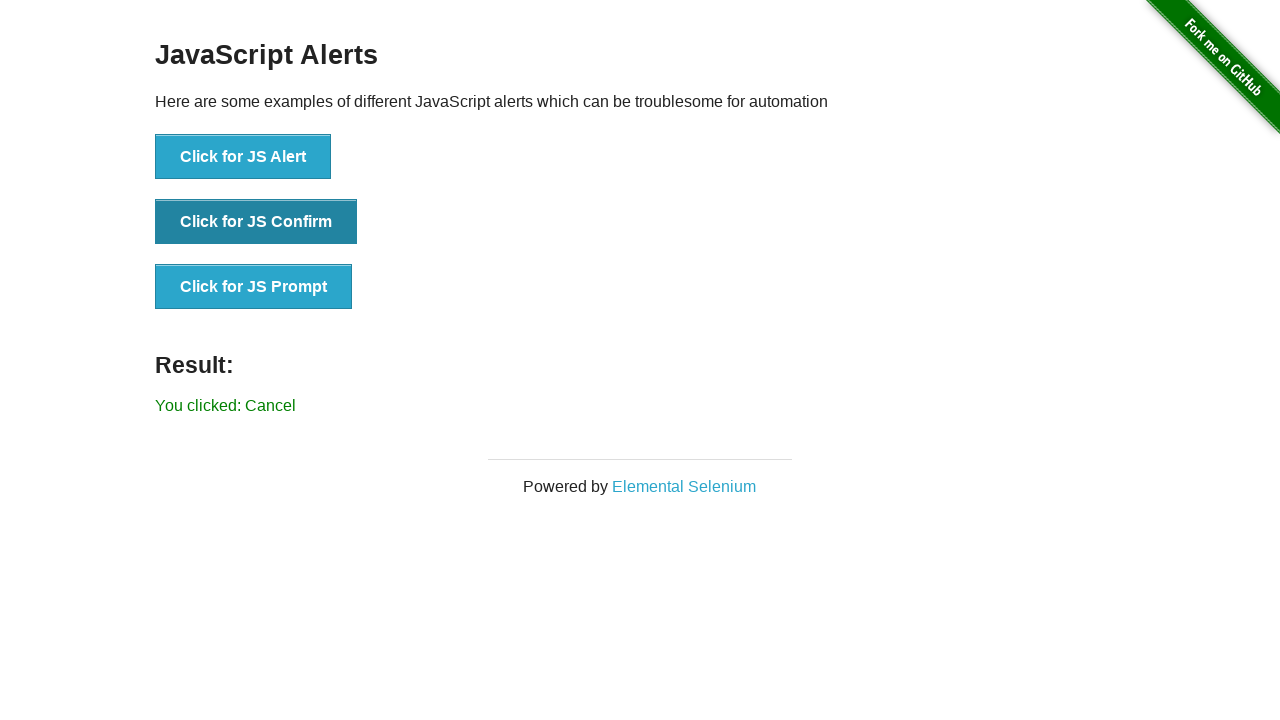

Verified that result text does not contain 'successfully'
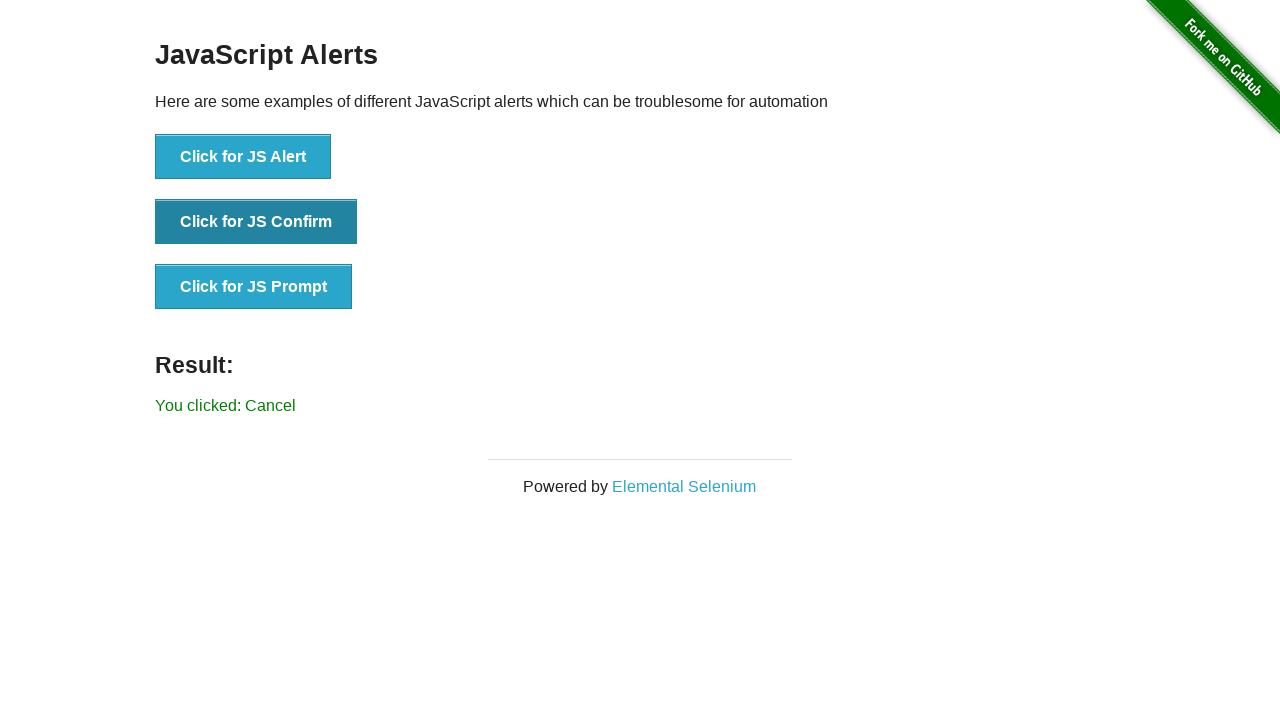

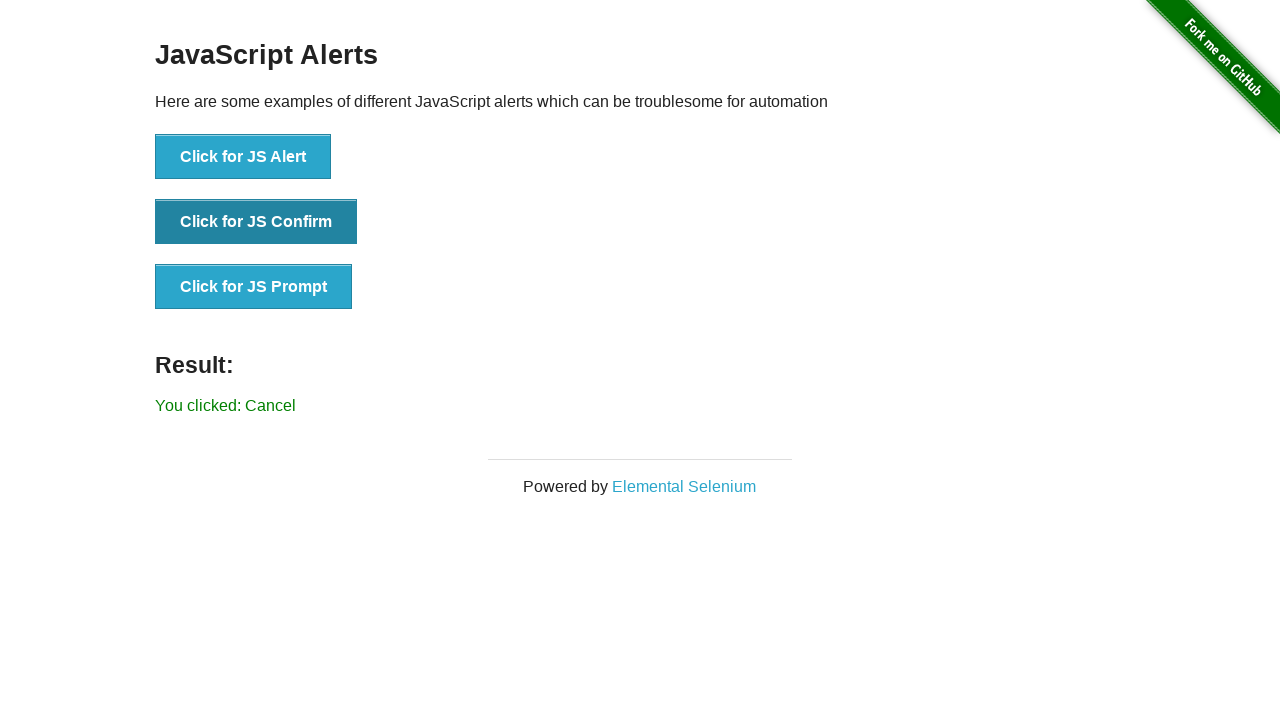